Tests that clicking the Add Element button creates delete buttons by clicking it three times and verifying three delete buttons appear

Starting URL: https://the-internet.herokuapp.com/add_remove_elements/

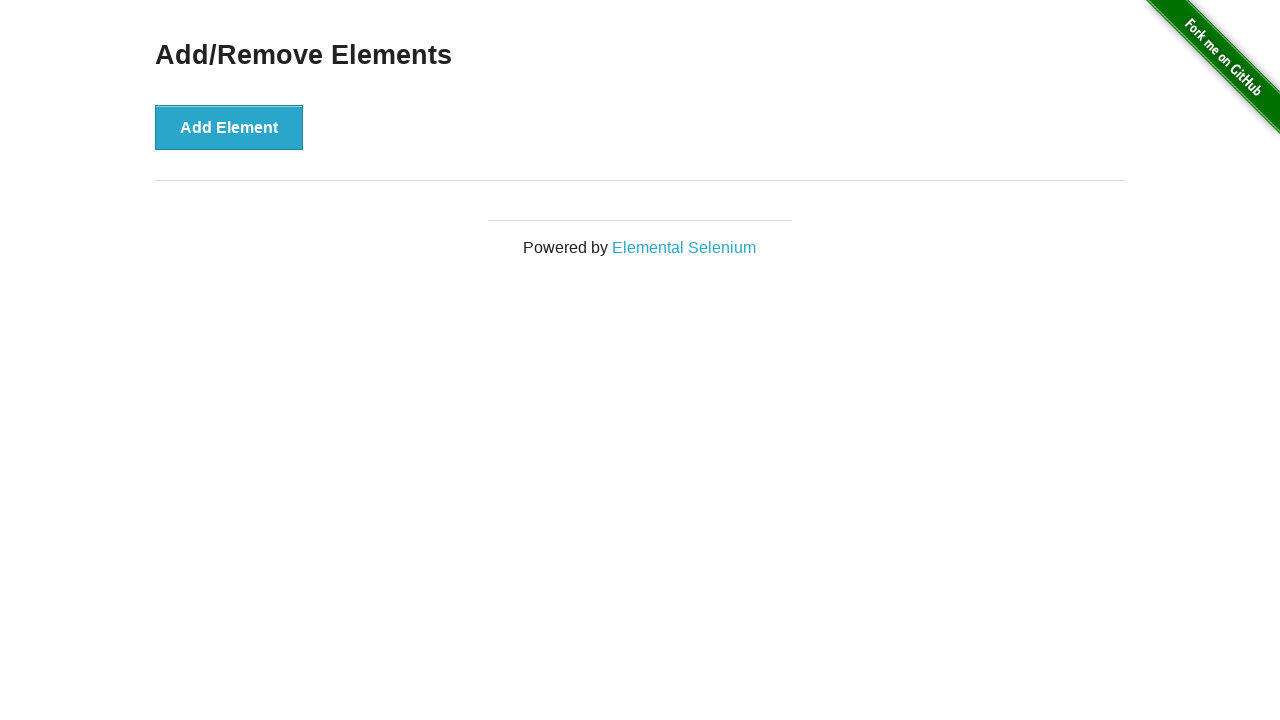

Clicked Add Element button (first time) at (229, 127) on button[onclick='addElement()']
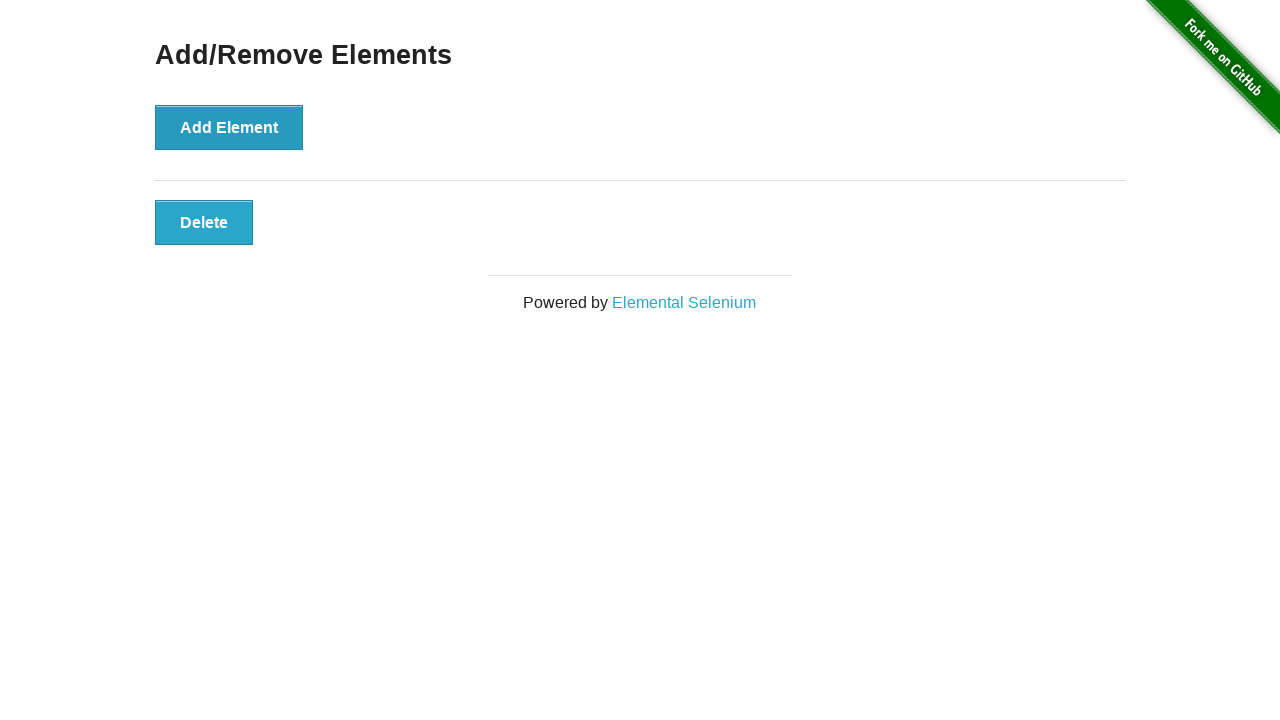

Clicked Add Element button (second time) at (229, 127) on button[onclick='addElement()']
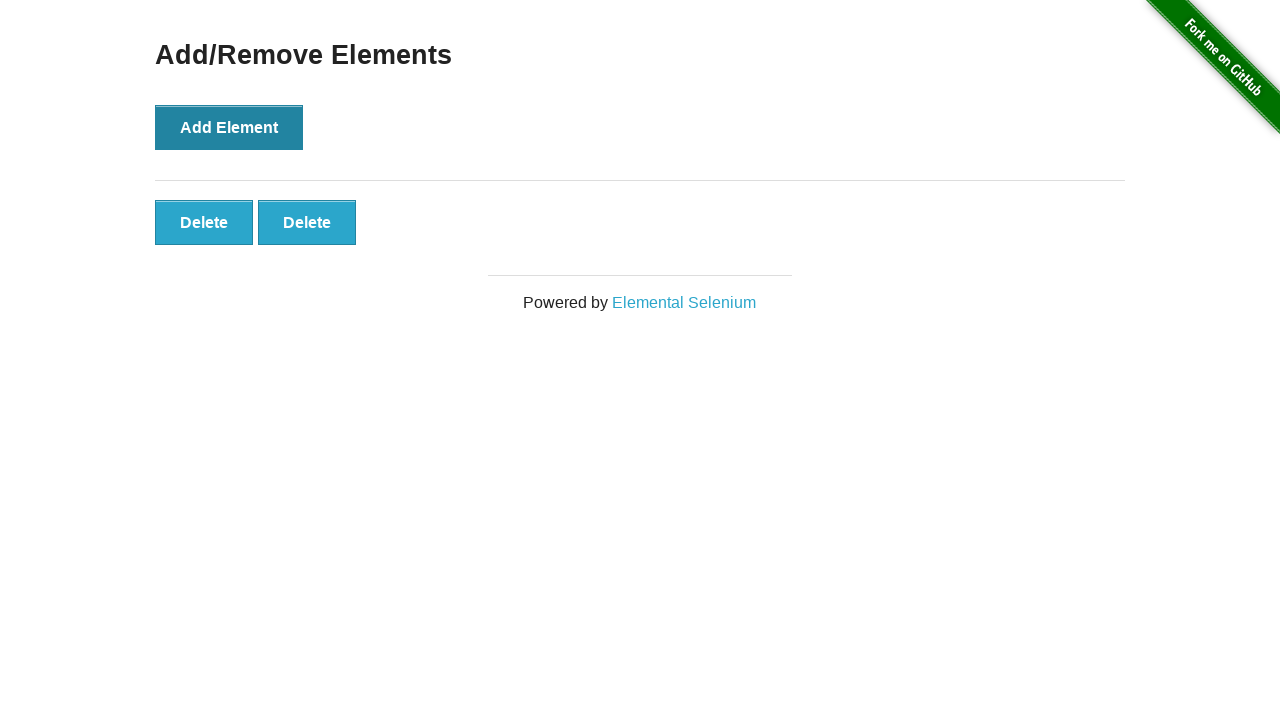

Clicked Add Element button (third time) at (229, 127) on button[onclick='addElement()']
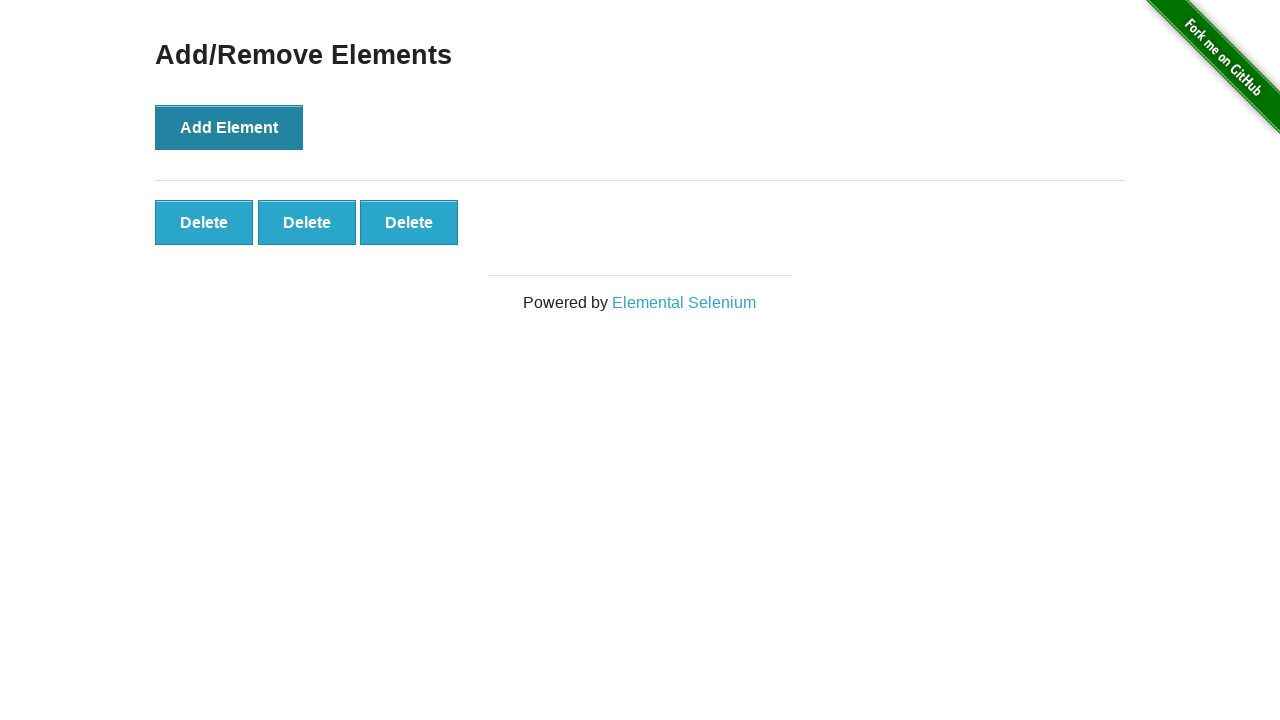

Waited for delete buttons to appear
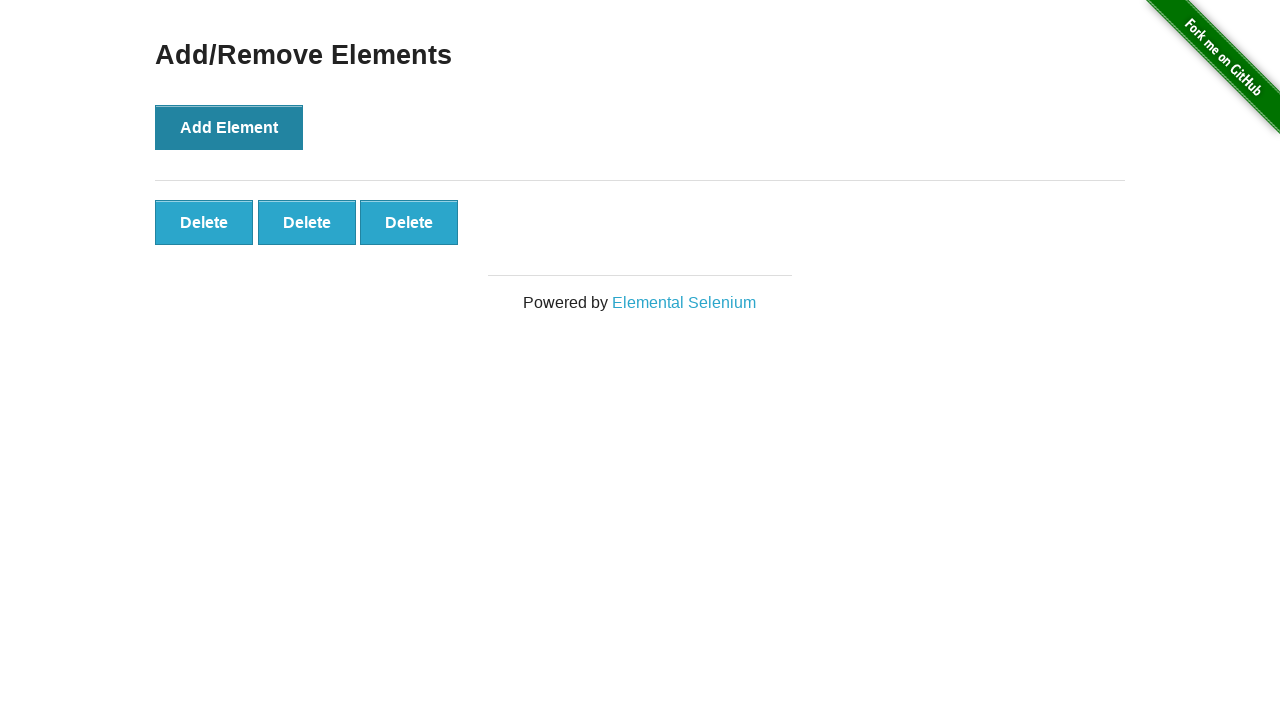

Counted delete buttons
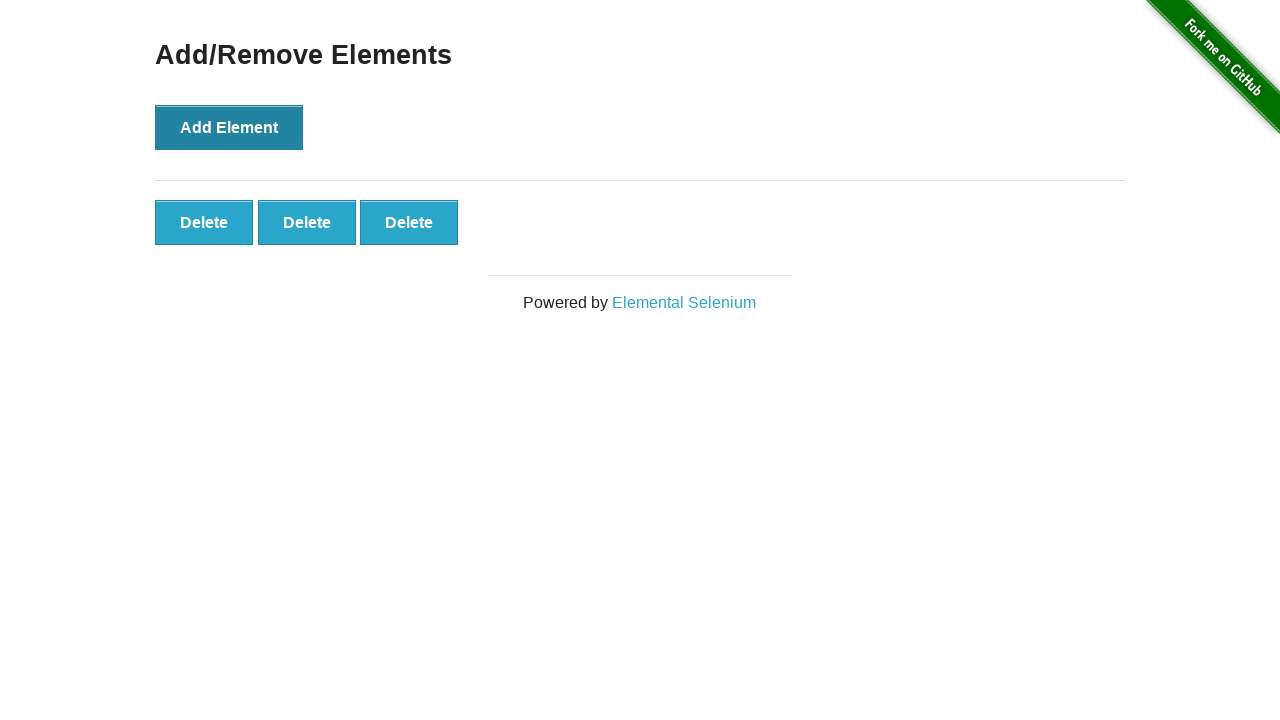

Verified that 3 delete buttons were created
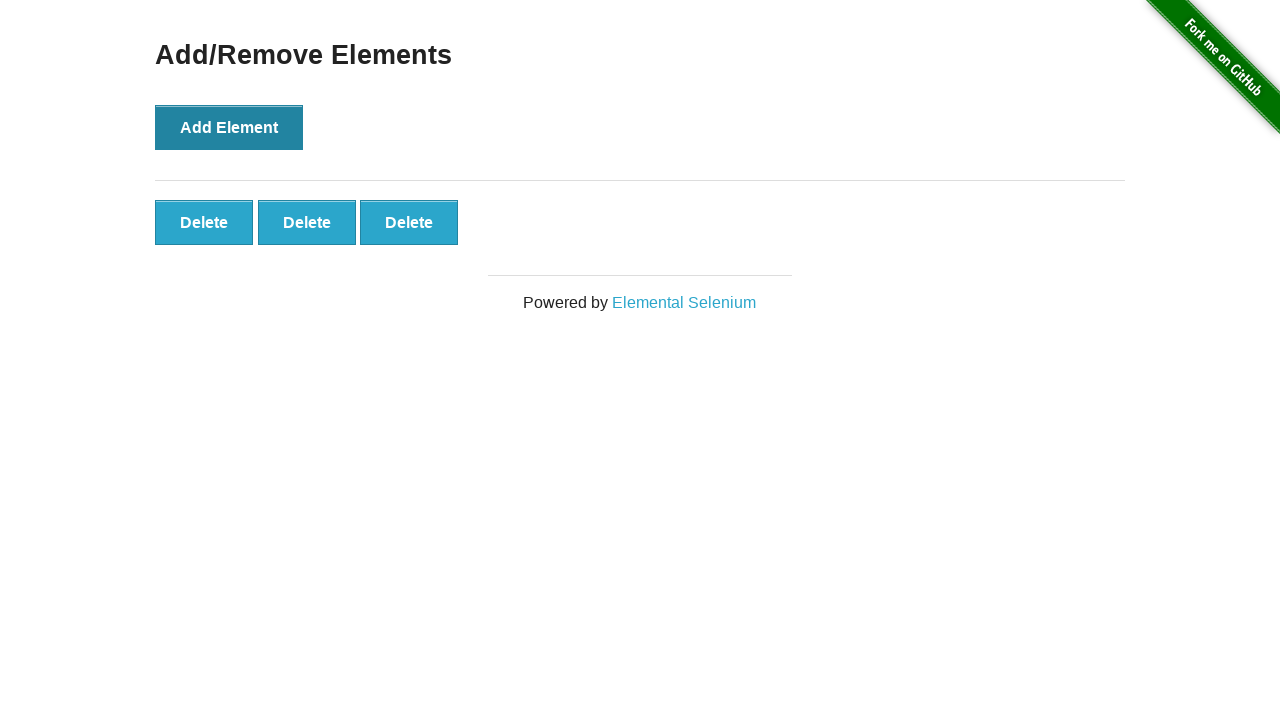

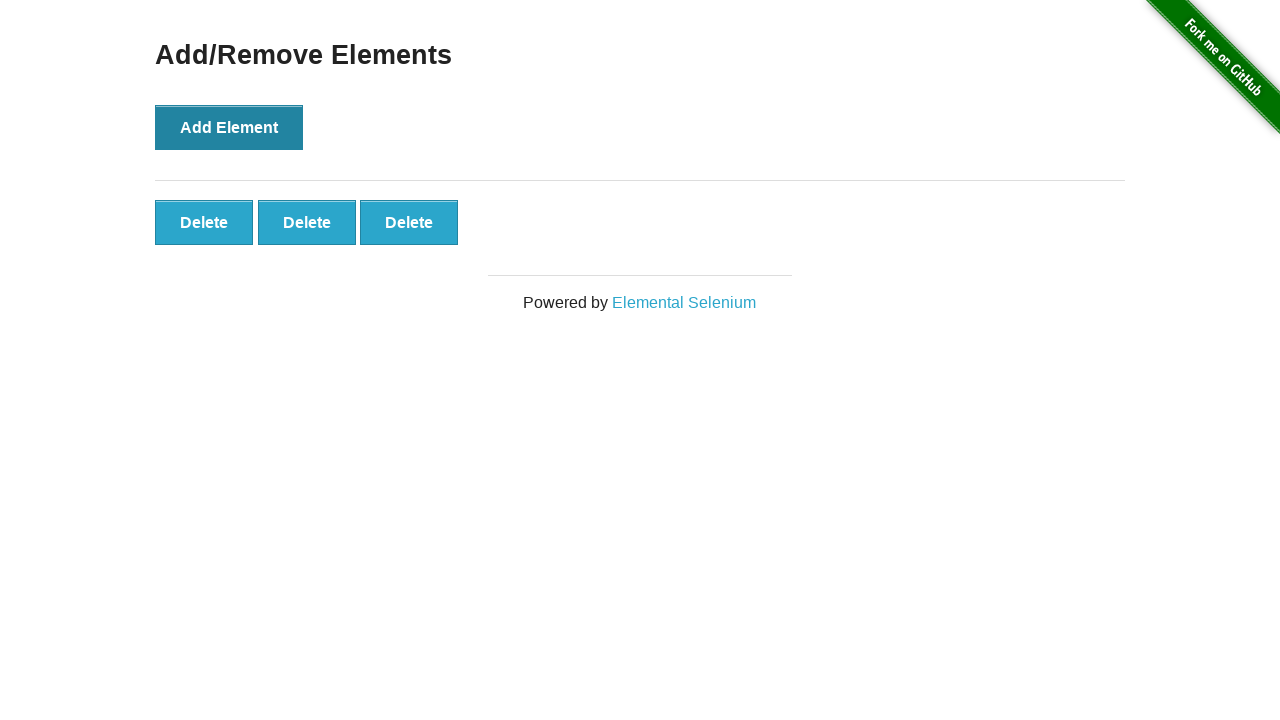